Tests that the todo counter displays the current number of items

Starting URL: https://demo.playwright.dev/todomvc

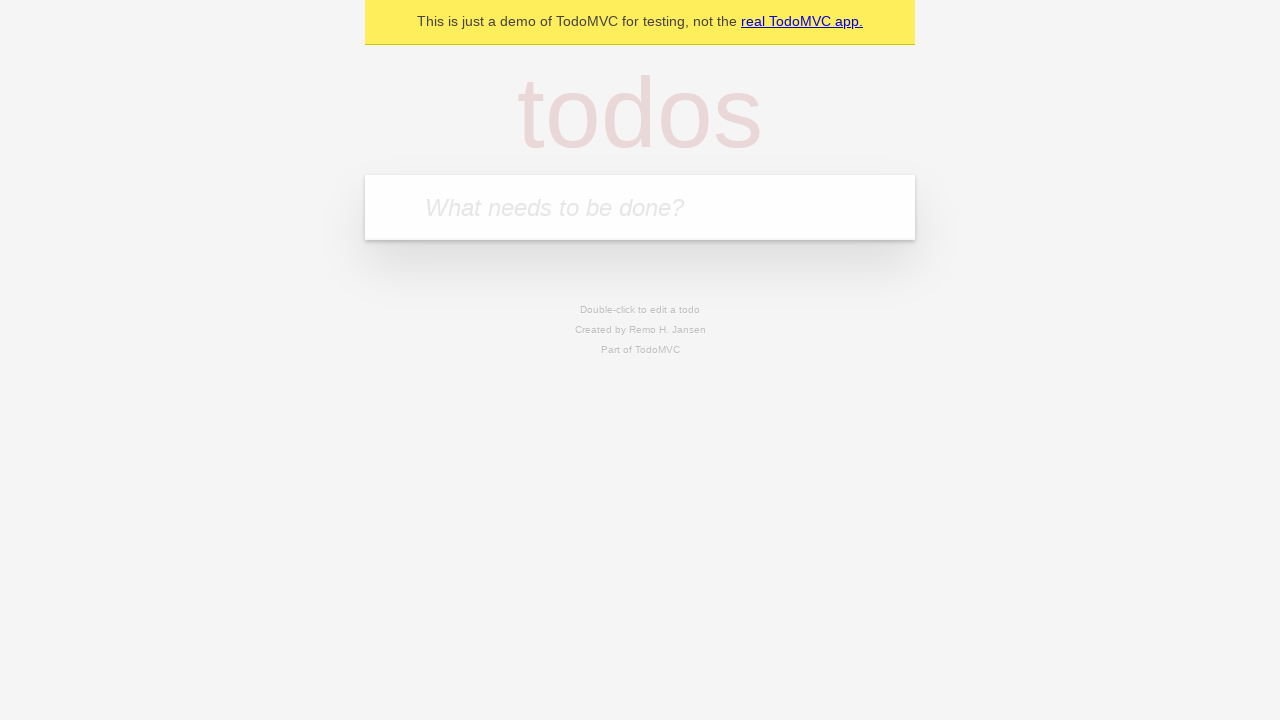

Located the todo input field
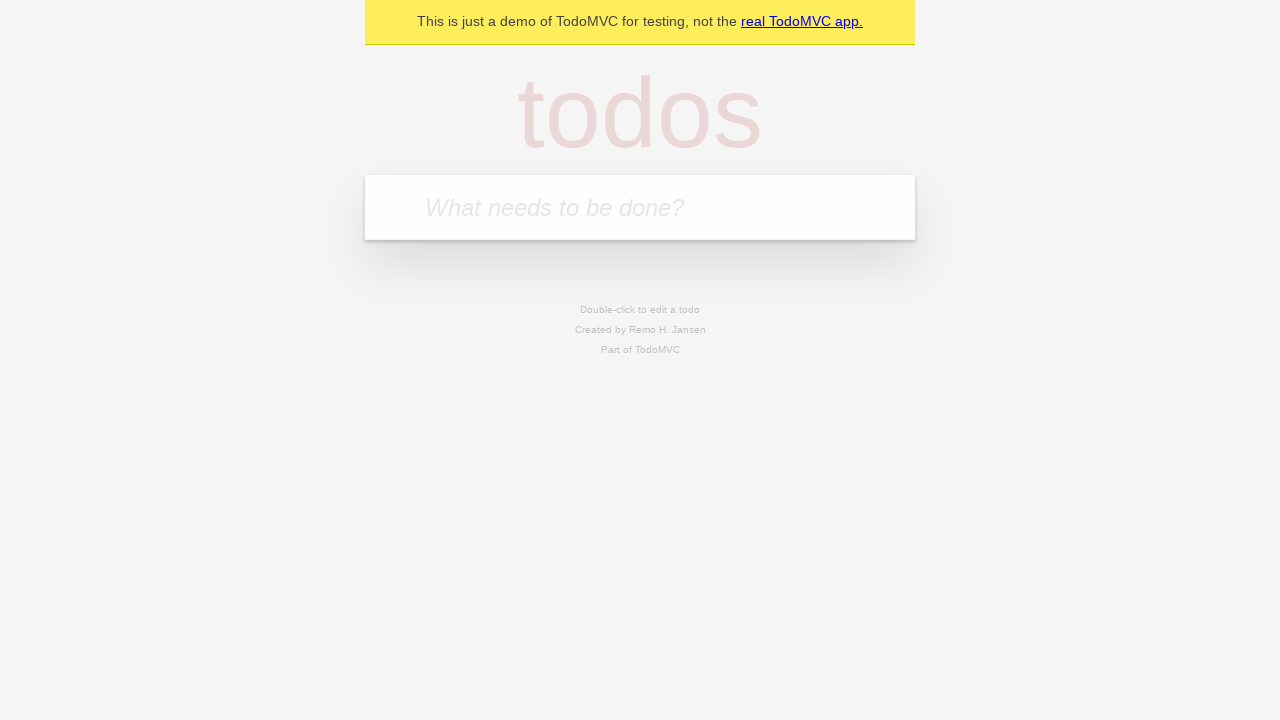

Filled first todo with 'buy some cheese' on internal:attr=[placeholder="What needs to be done?"i]
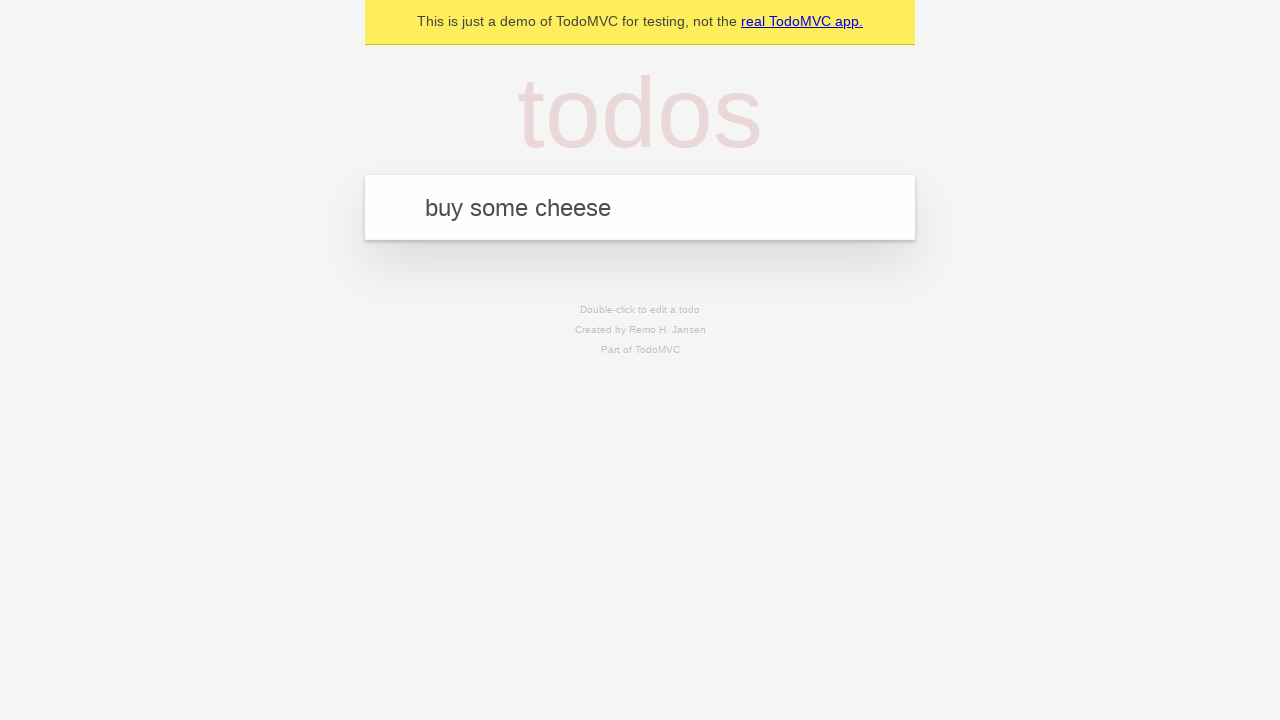

Pressed Enter to create first todo on internal:attr=[placeholder="What needs to be done?"i]
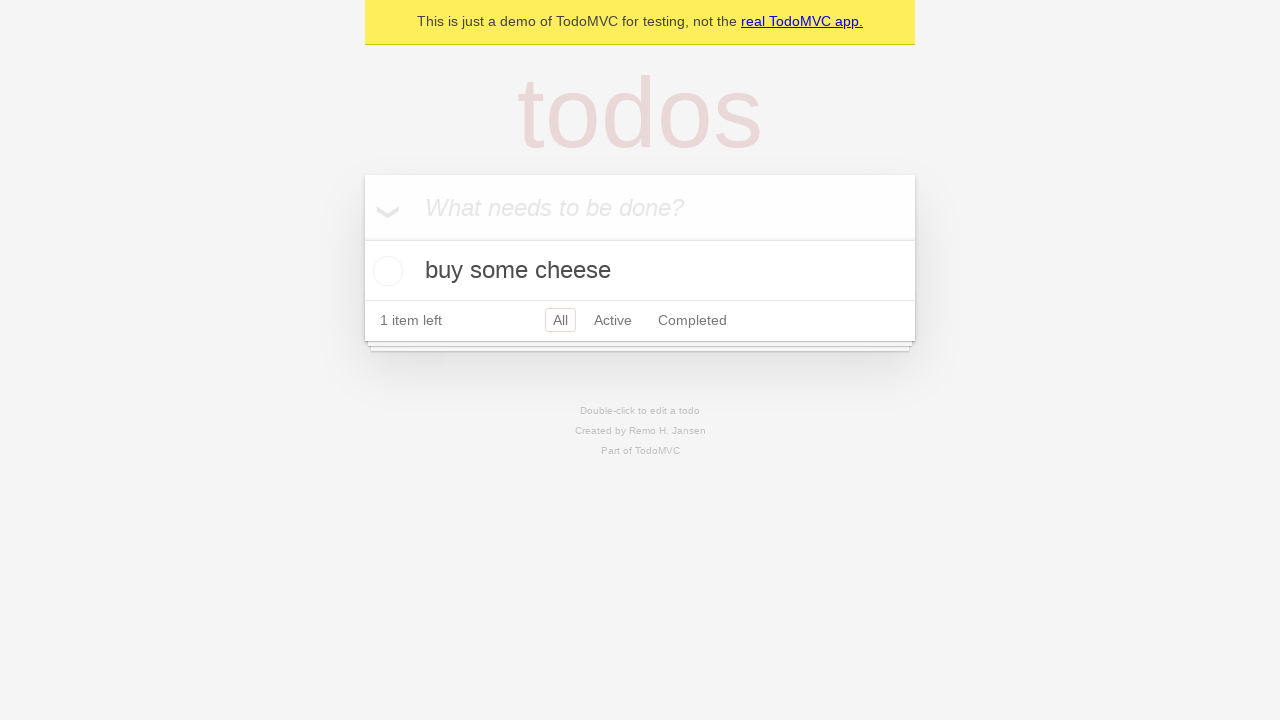

Todo counter now displays 1 item
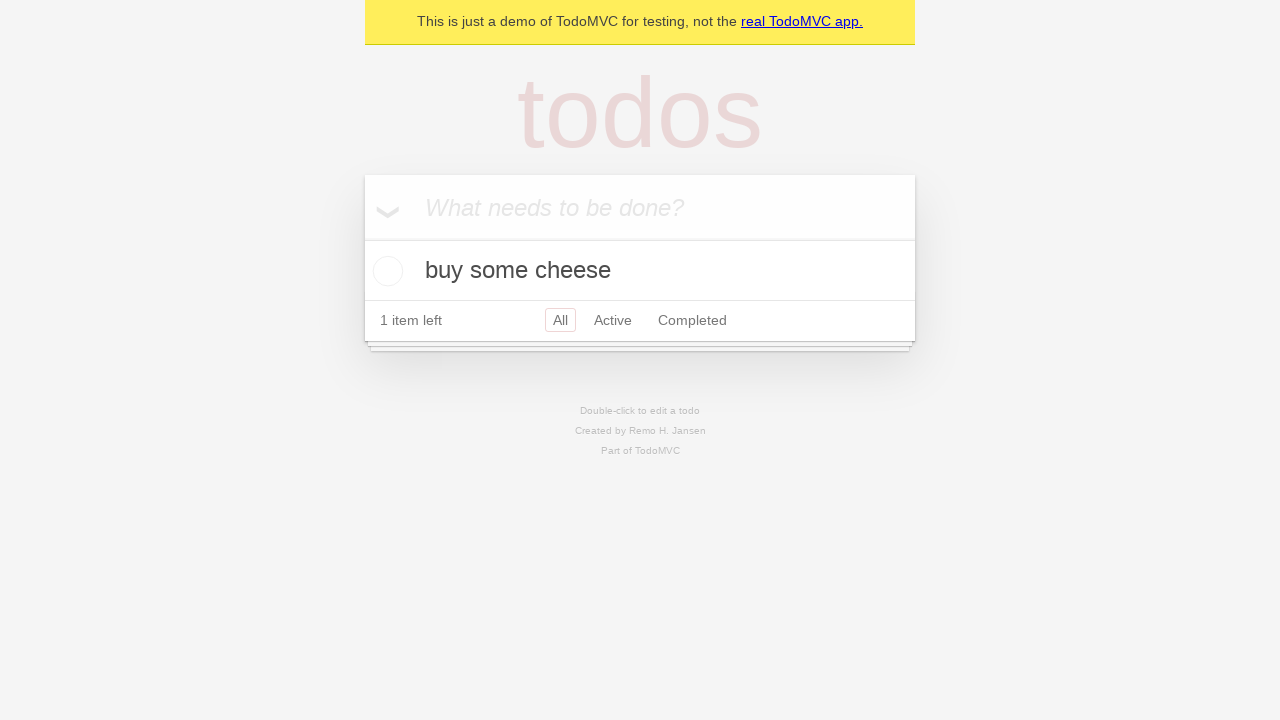

Filled second todo with 'feed the cat' on internal:attr=[placeholder="What needs to be done?"i]
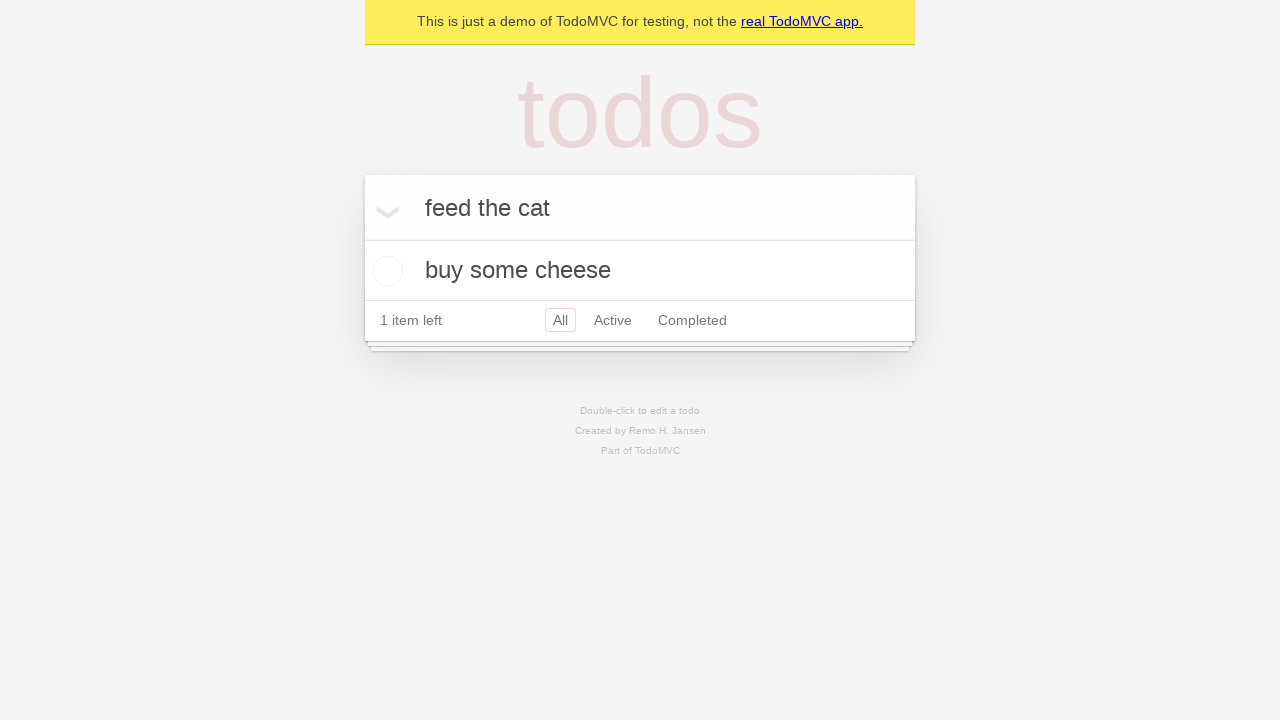

Pressed Enter to create second todo on internal:attr=[placeholder="What needs to be done?"i]
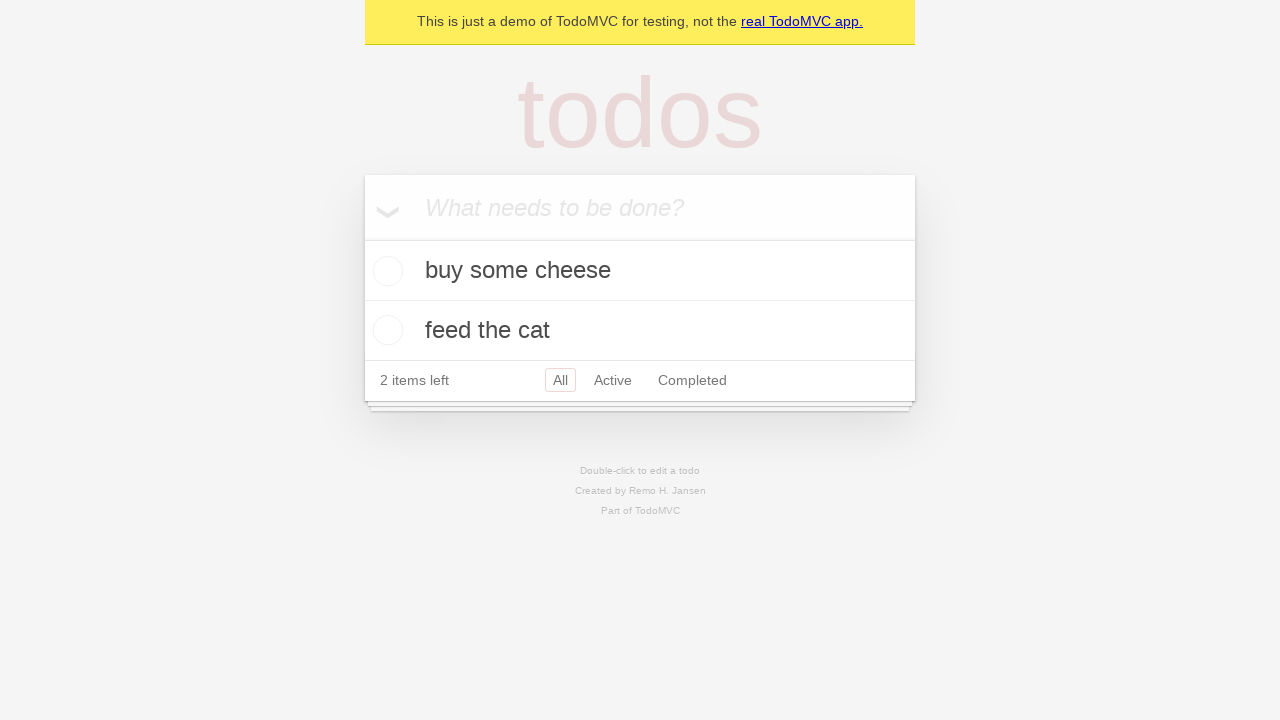

Todo counter now displays 2 items
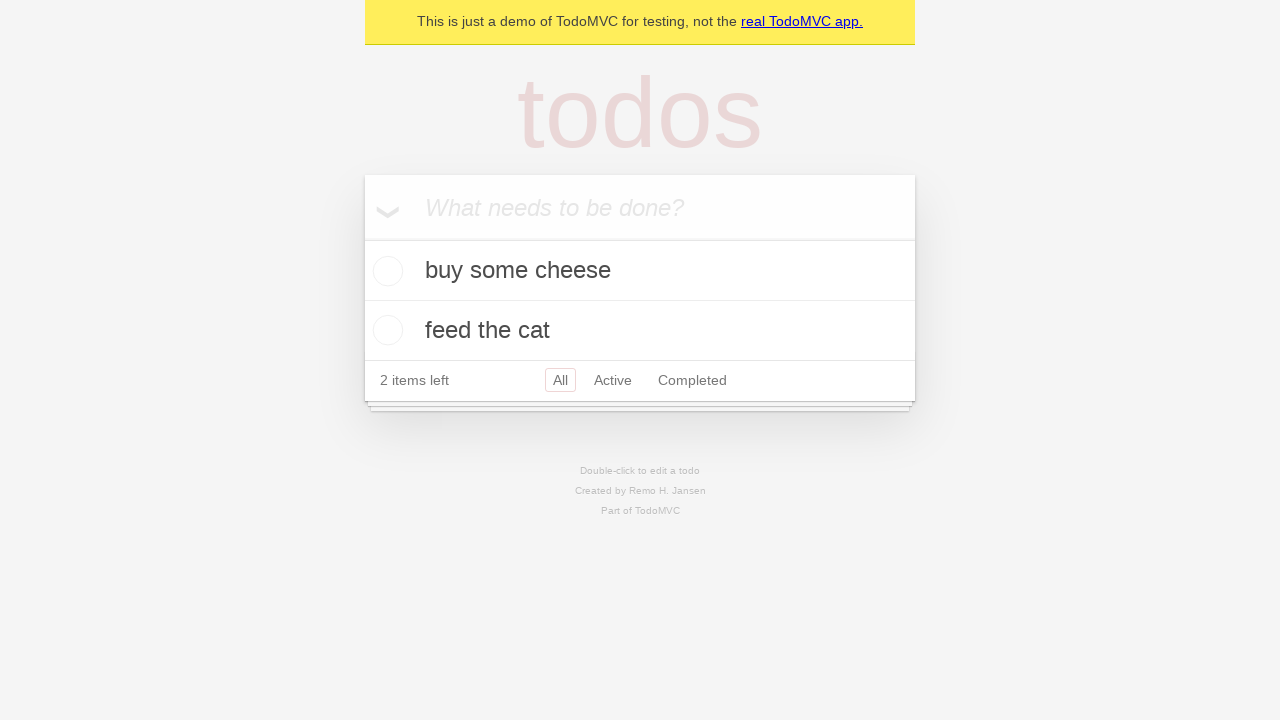

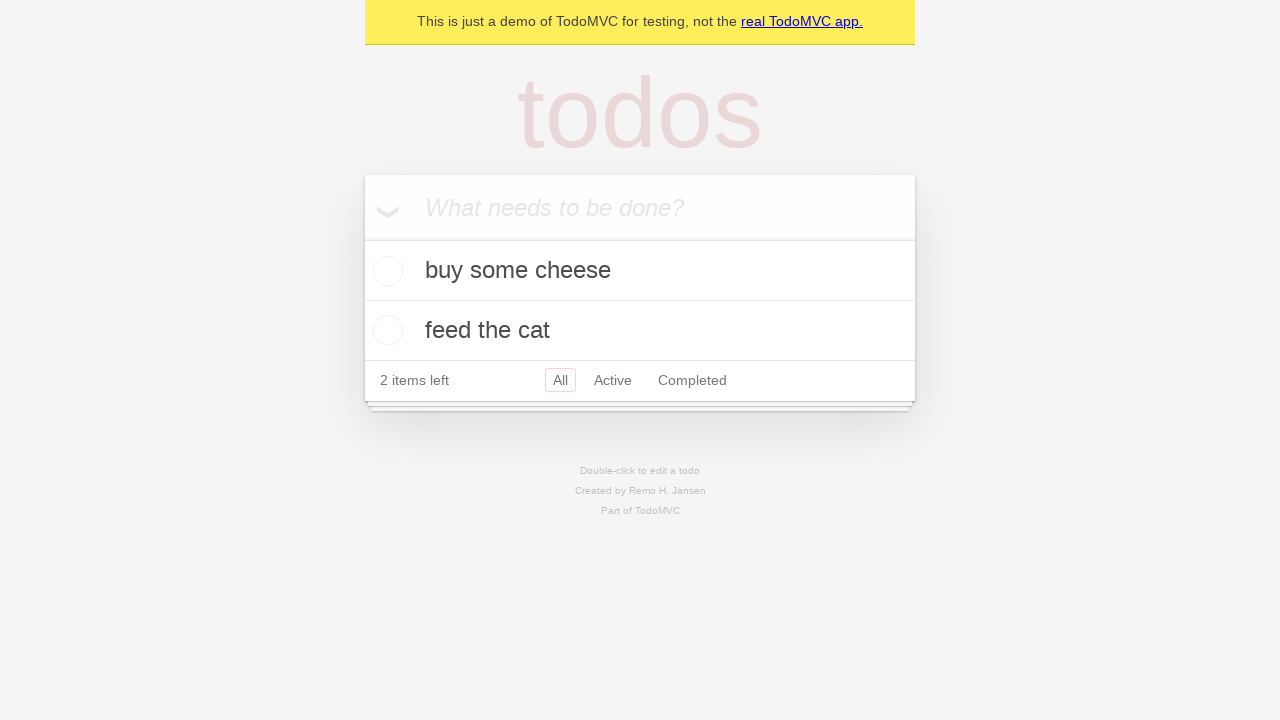